Navigates to PayPal's website and verifies the page loads successfully. The original test was checking CSP disable functionality, but the core browser action is simply loading the page.

Starting URL: https://paypal.com/

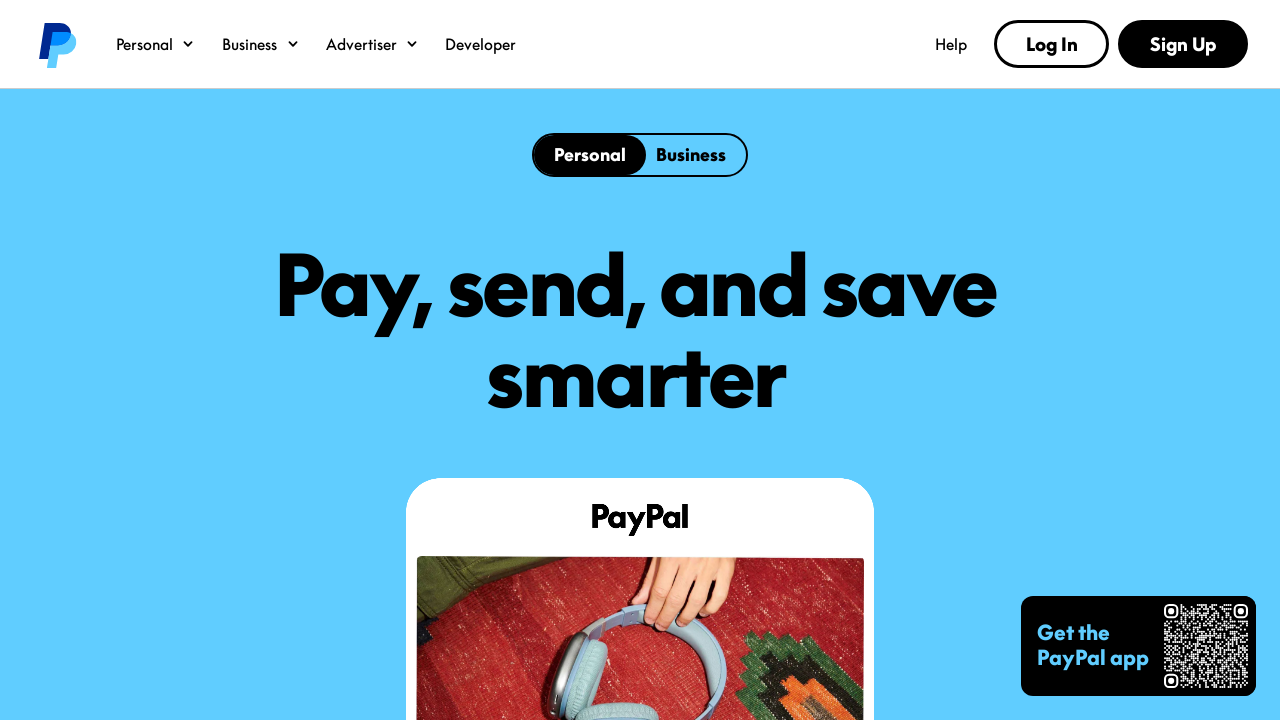

Navigated to PayPal website
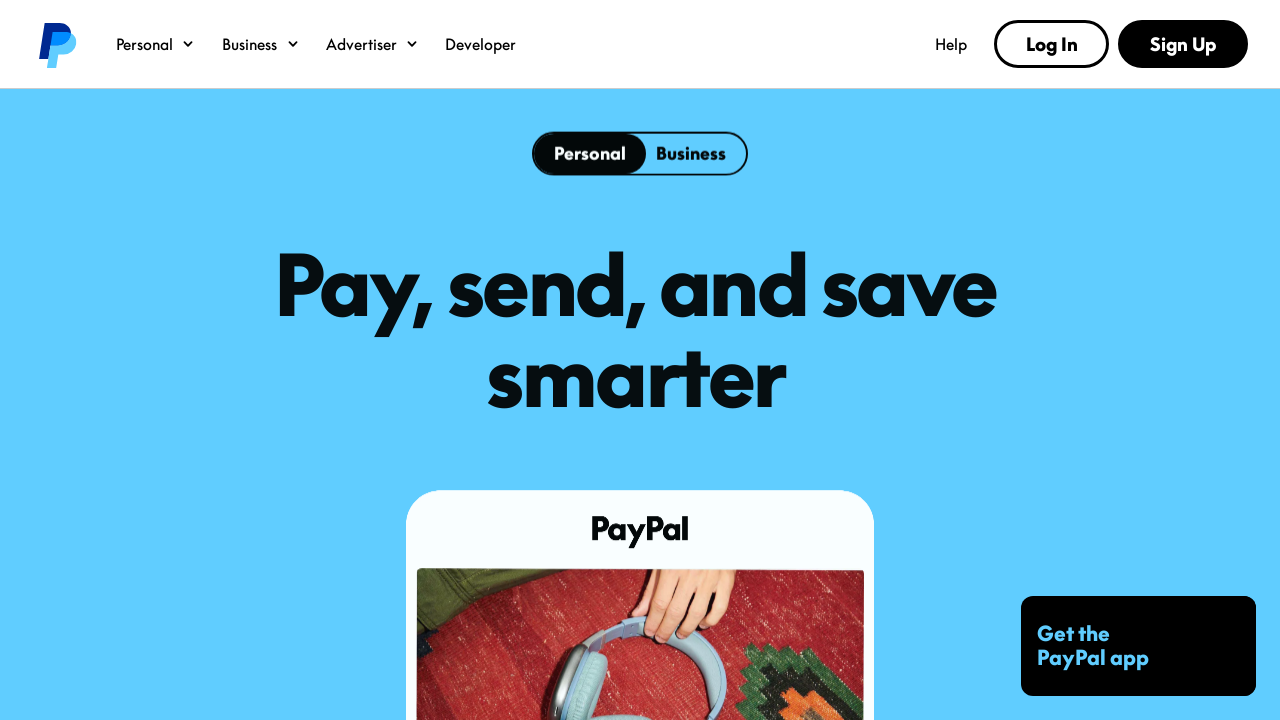

Page DOM content loaded
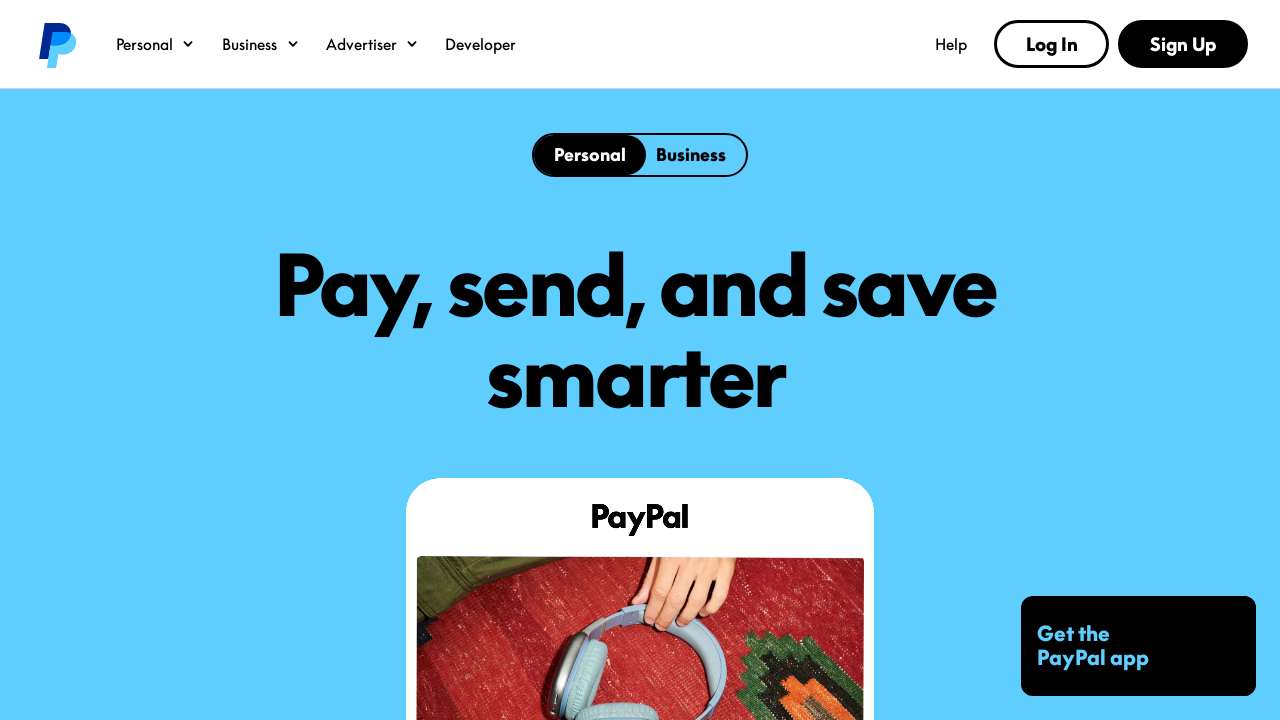

Body element found - PayPal page loaded successfully
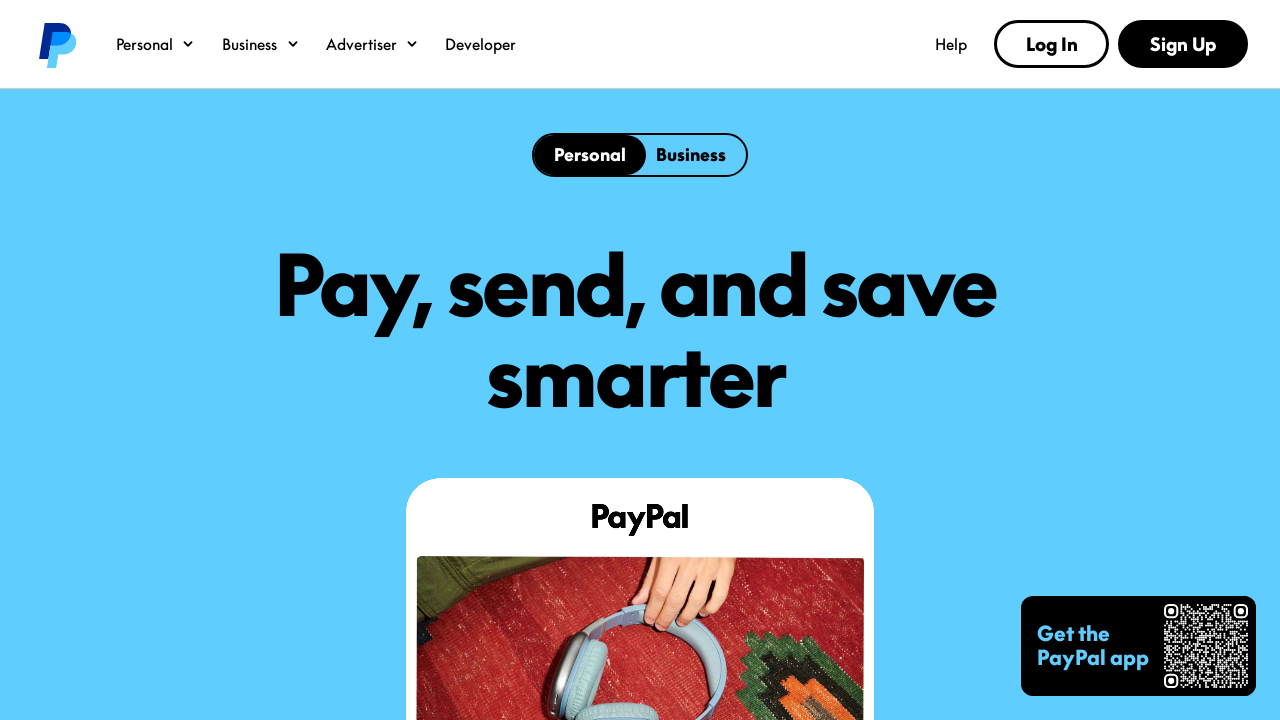

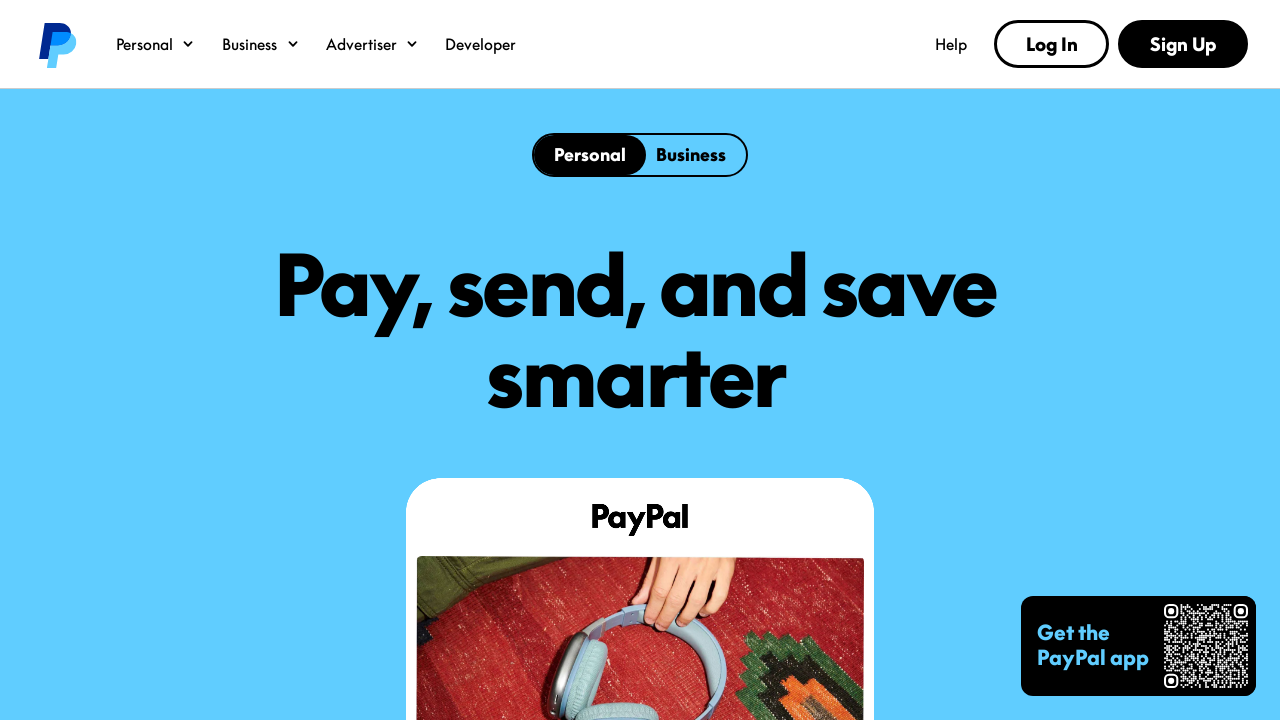